Tests dynamic data functionality by clicking the save button multiple times on the demo automation testing site.

Starting URL: https://demo.automationtesting.in/DynamicData.html

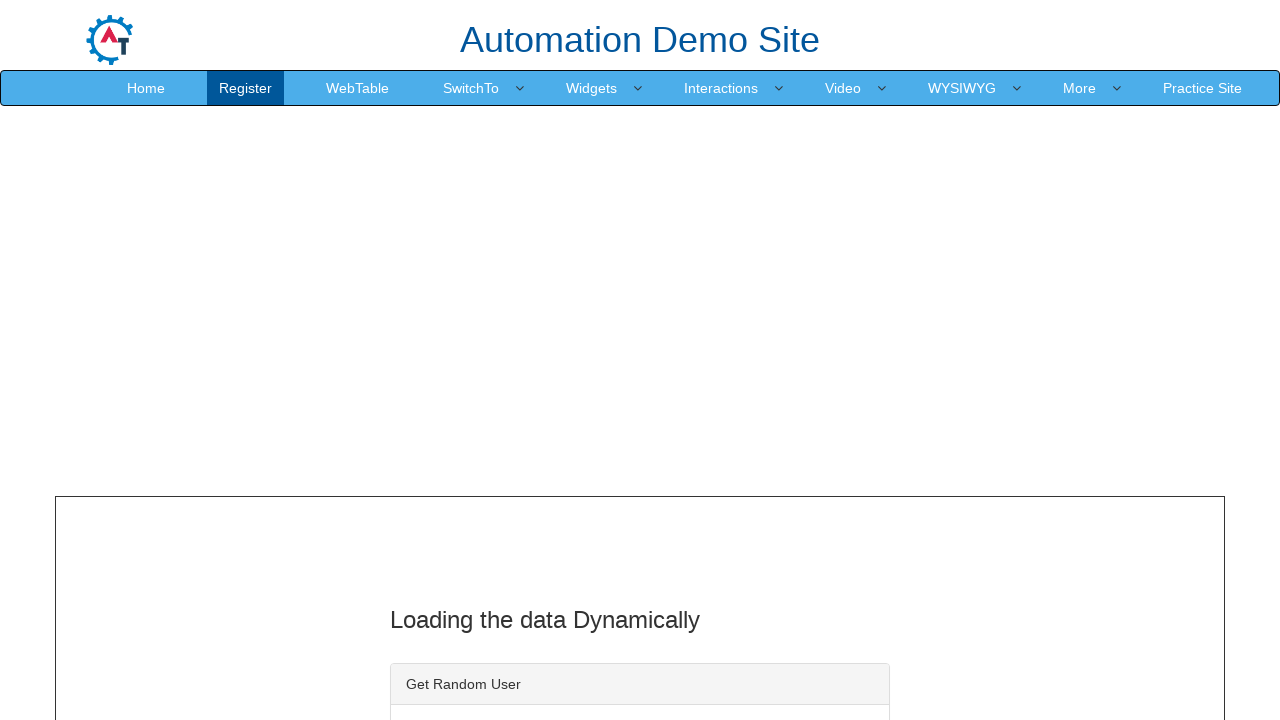

Clicked save button (click 1 of 3) at (477, 361) on //*[@id="save"]
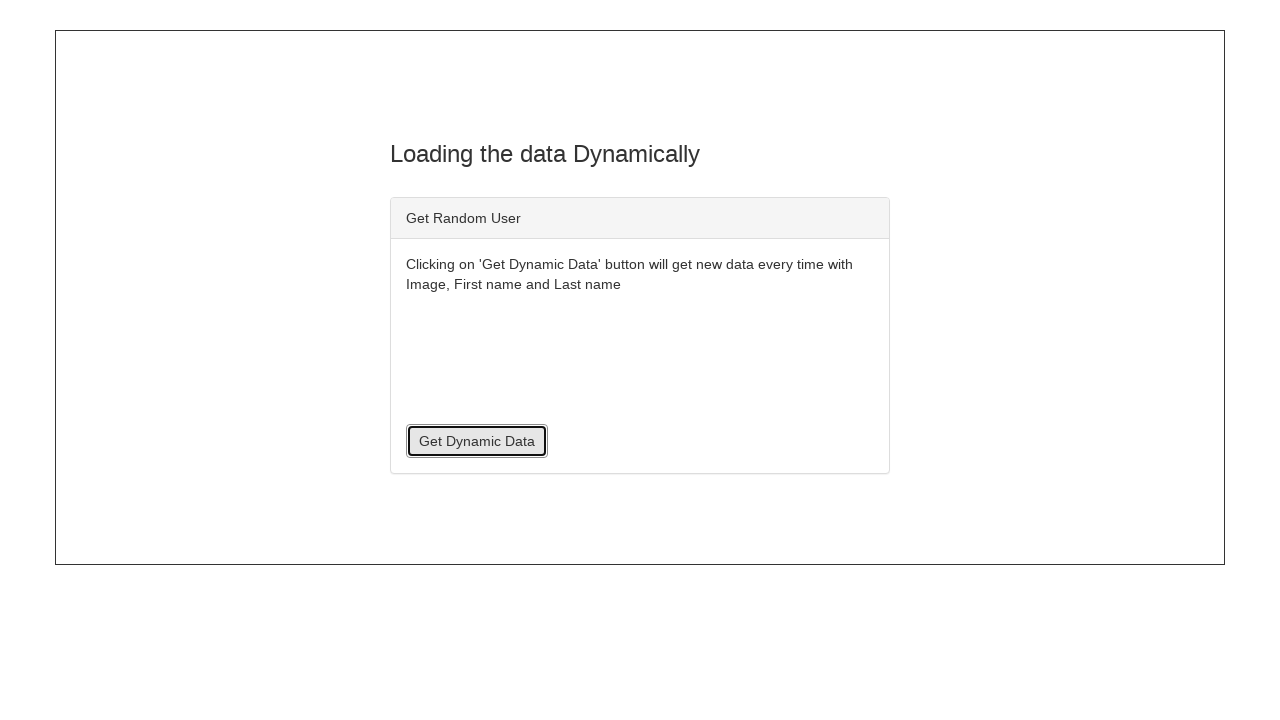

Clicked save button (click 2 of 3) at (477, 441) on //*[@id="save"]
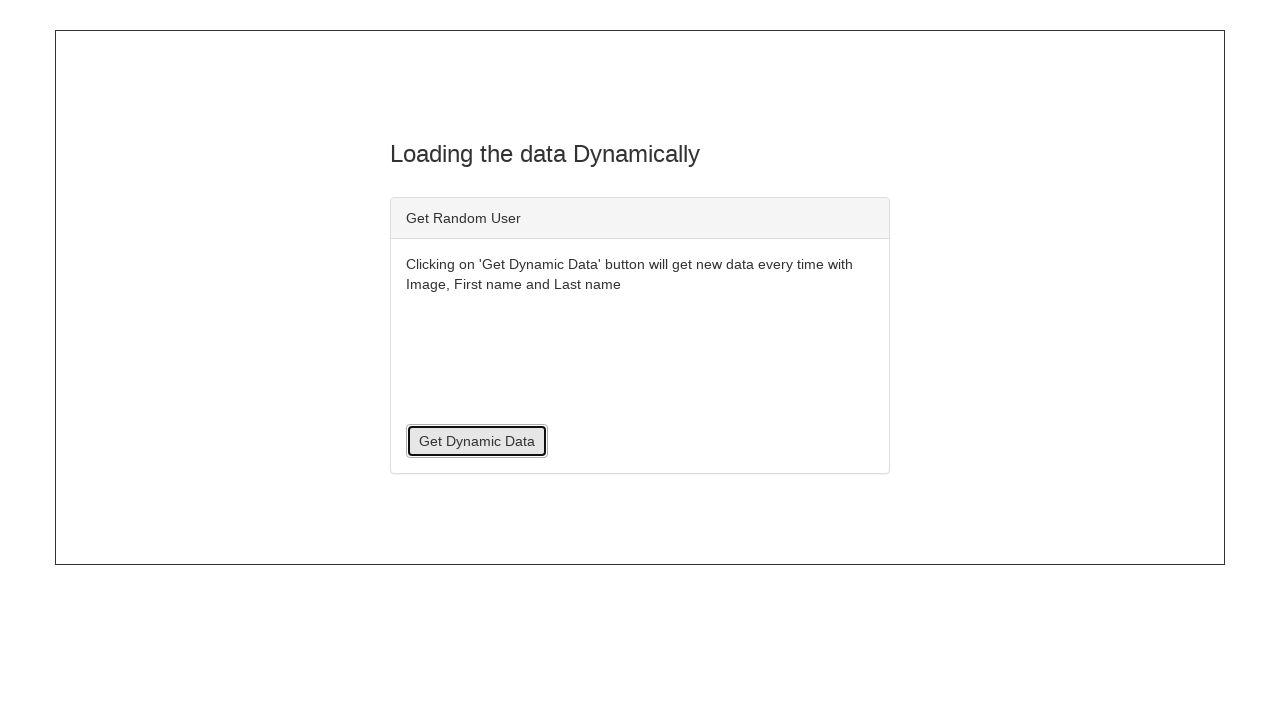

Clicked save button (click 3 of 3) at (477, 441) on //*[@id="save"]
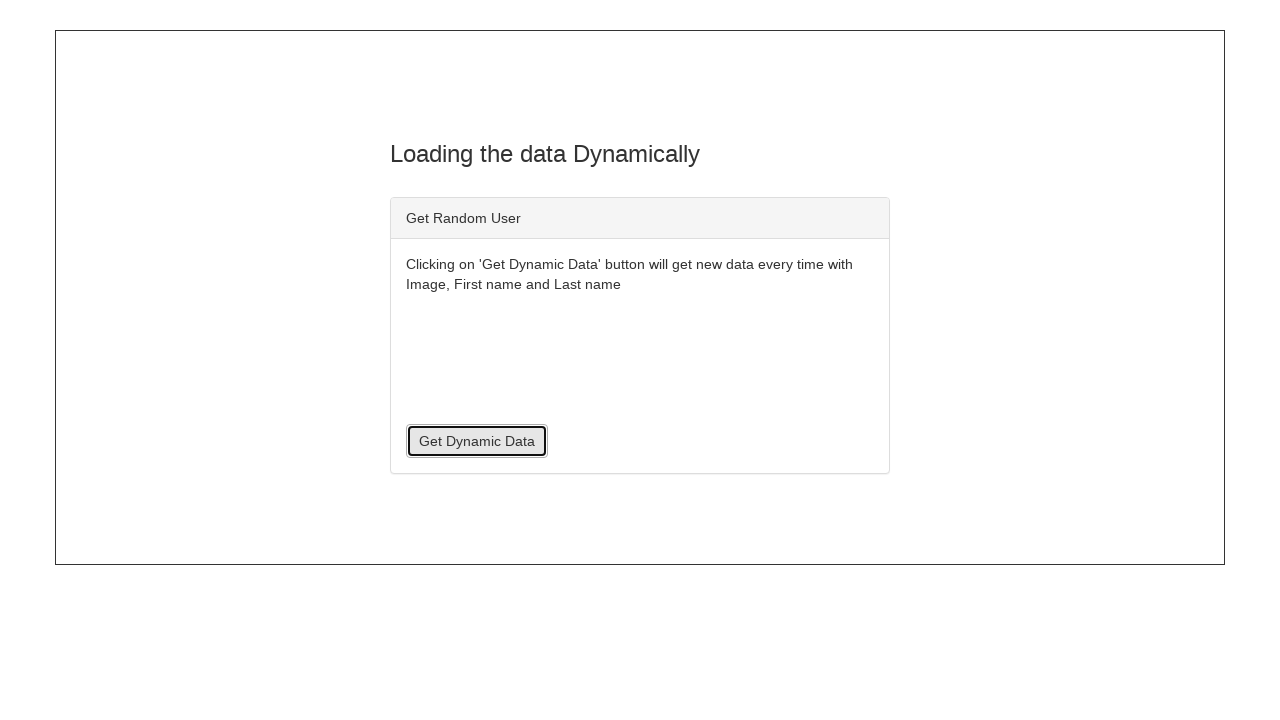

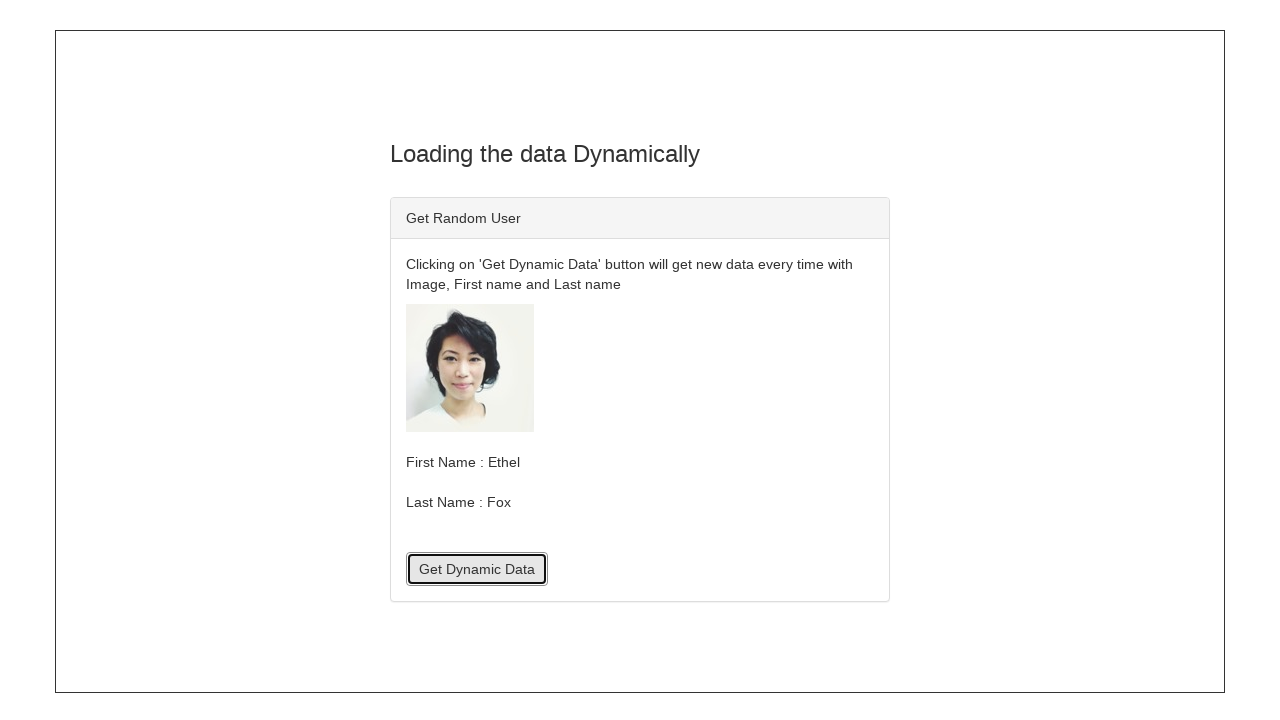